Tests un-marking items as complete by checking and then unchecking a todo item

Starting URL: https://demo.playwright.dev/todomvc

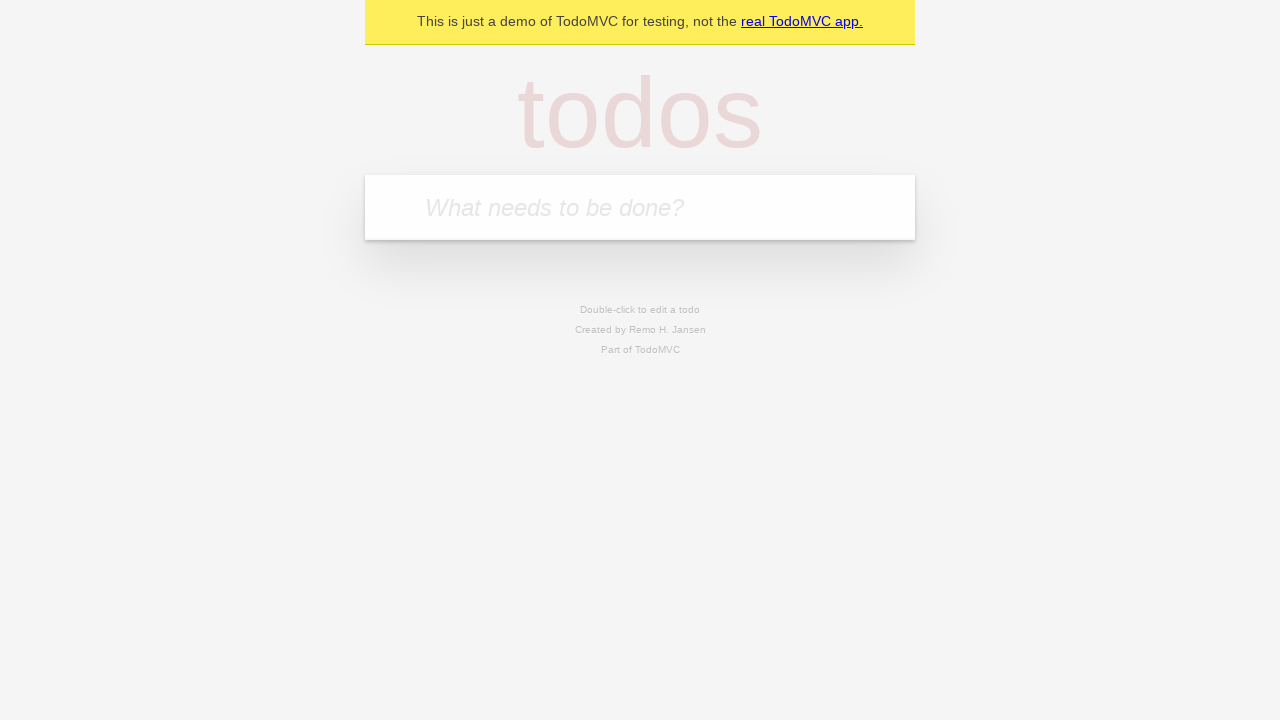

Filled todo input with 'buy some cheese' on internal:attr=[placeholder="What needs to be done?"i]
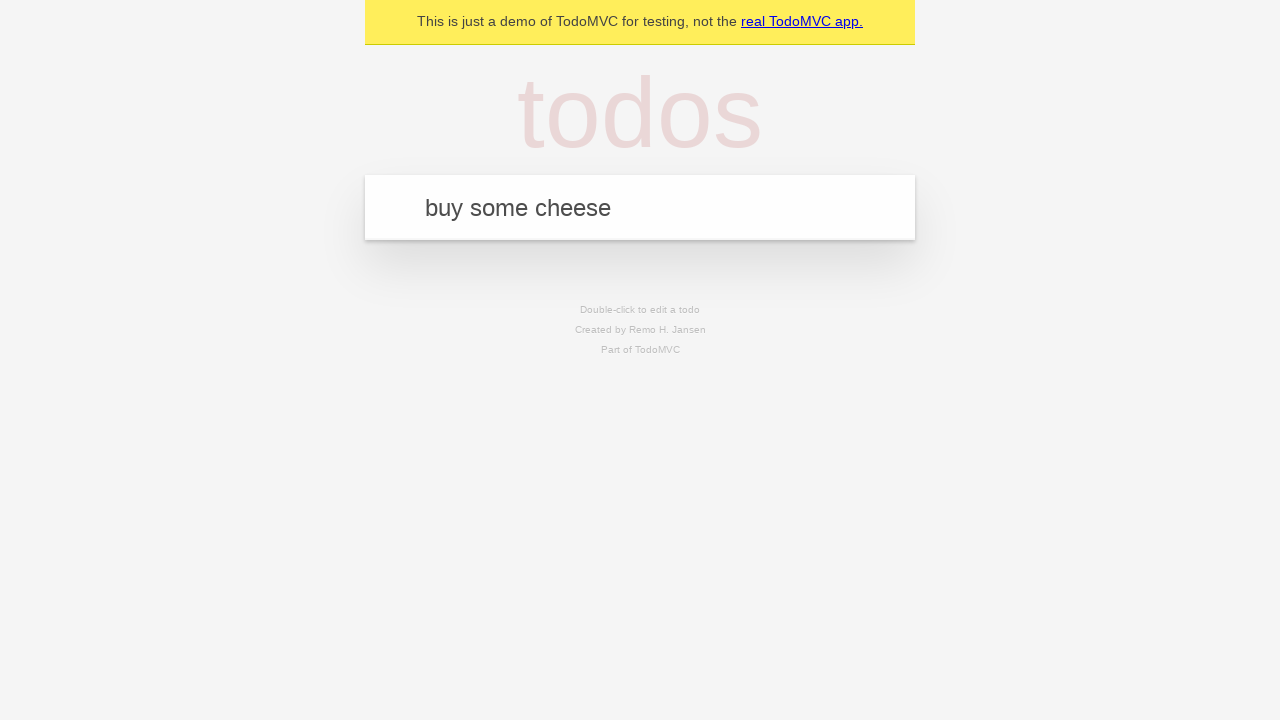

Pressed Enter to add first todo item on internal:attr=[placeholder="What needs to be done?"i]
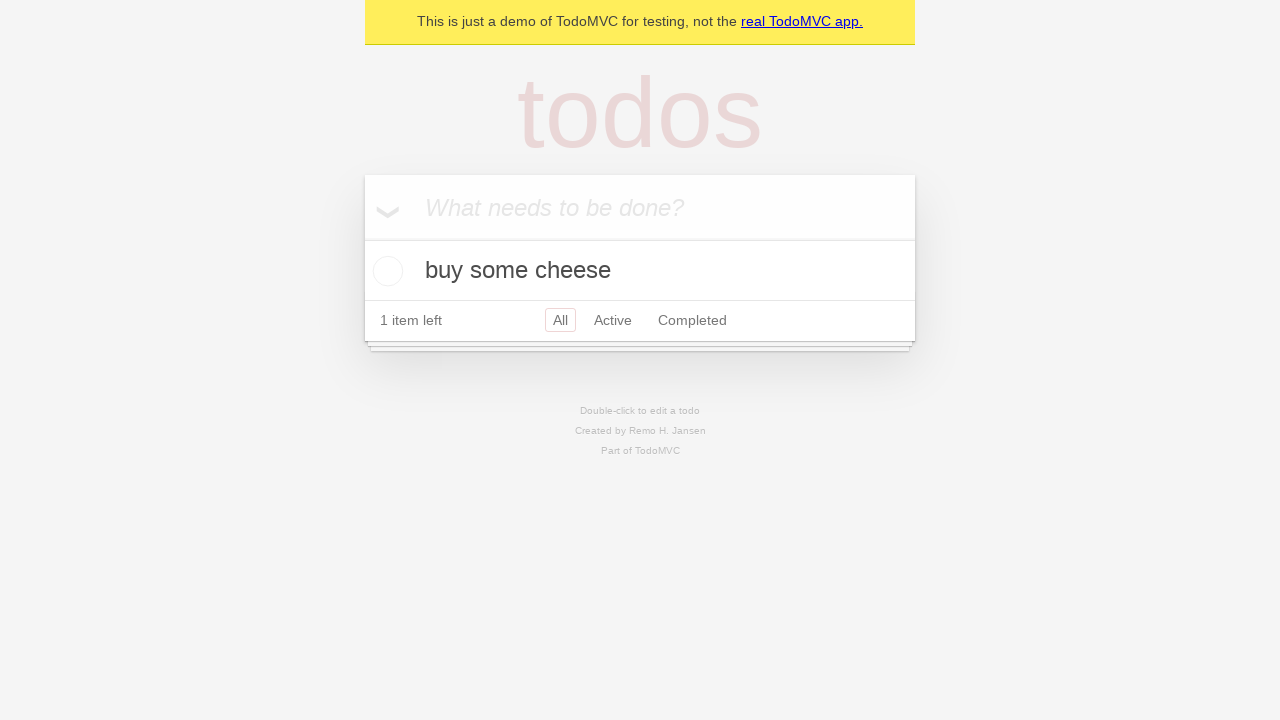

Filled todo input with 'feed the cat' on internal:attr=[placeholder="What needs to be done?"i]
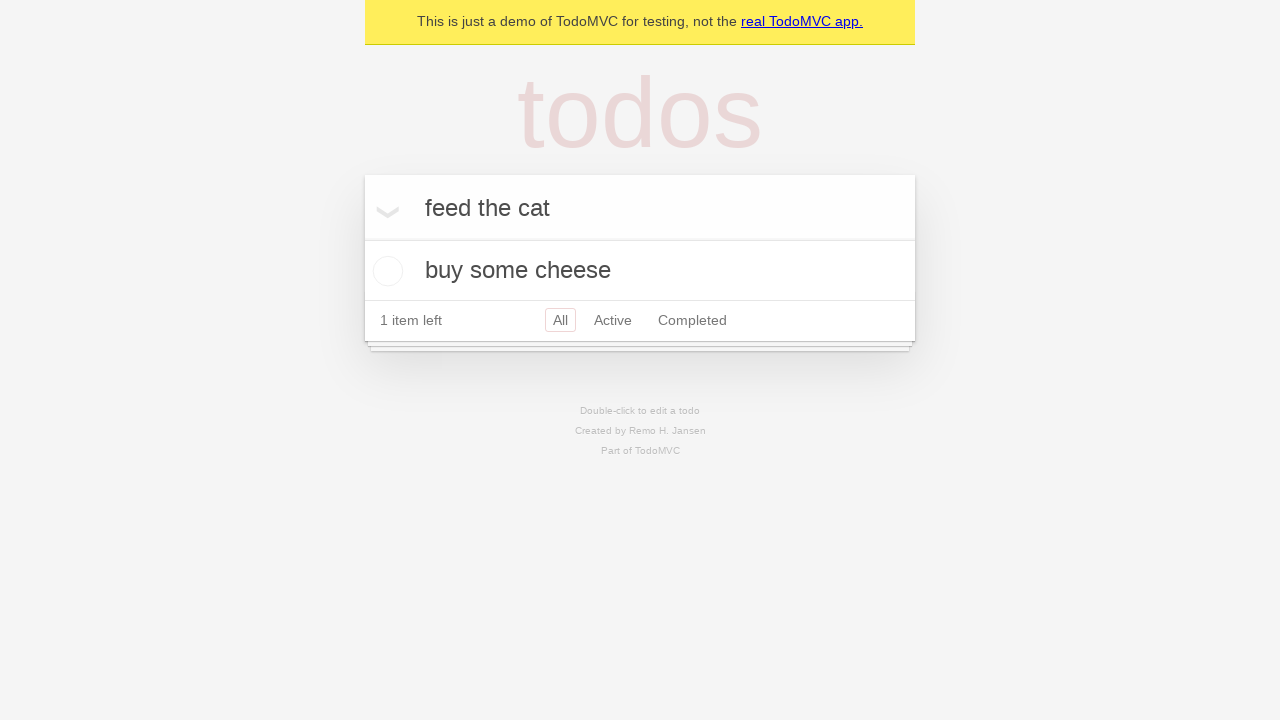

Pressed Enter to add second todo item on internal:attr=[placeholder="What needs to be done?"i]
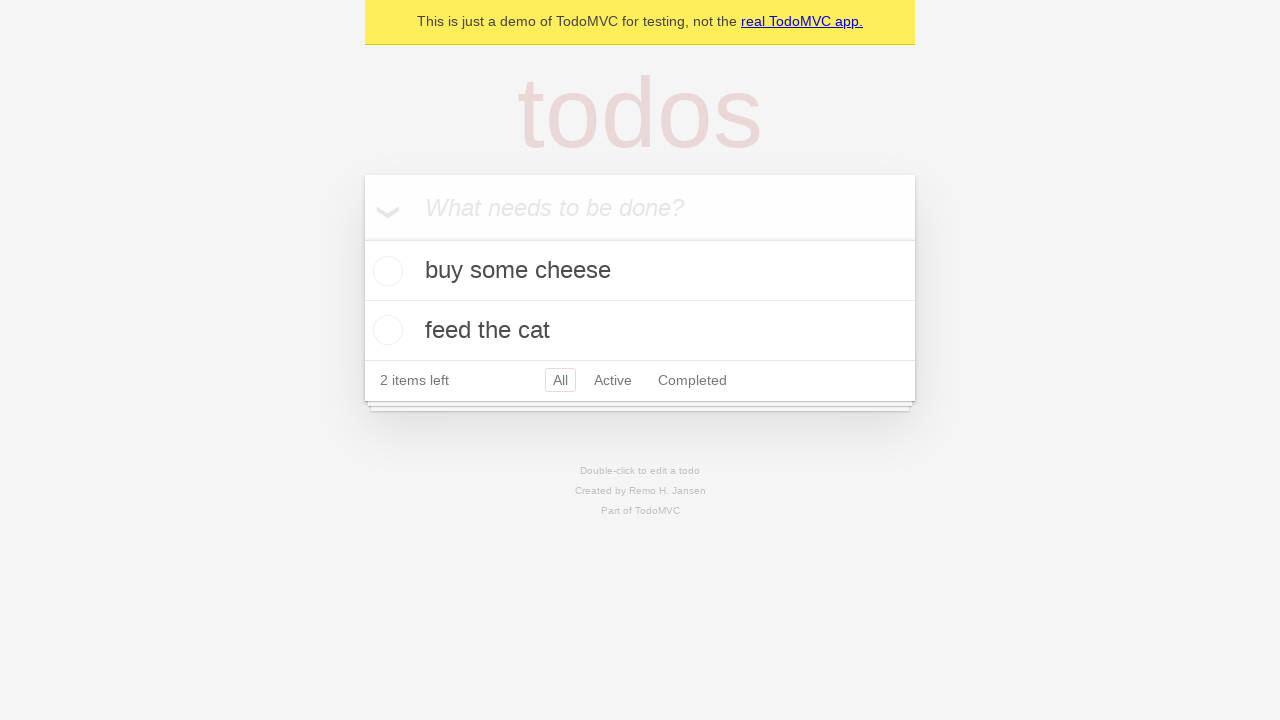

Located first todo item
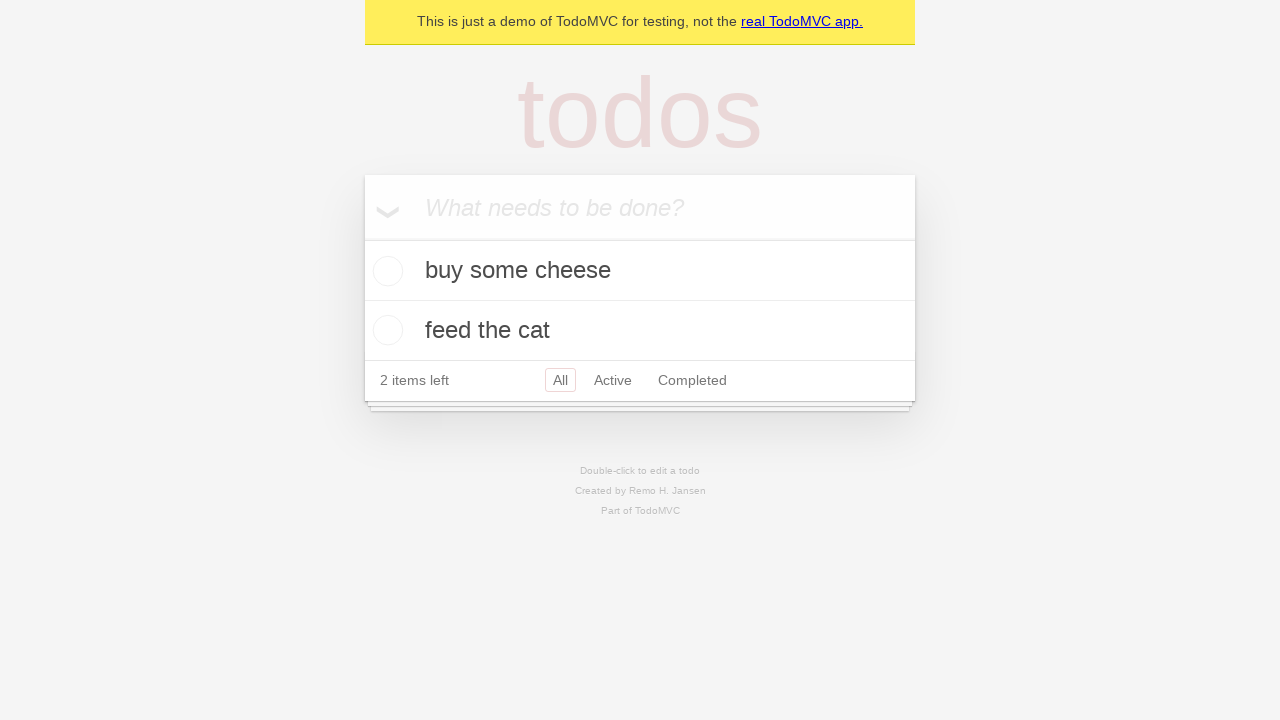

Located checkbox for first todo item
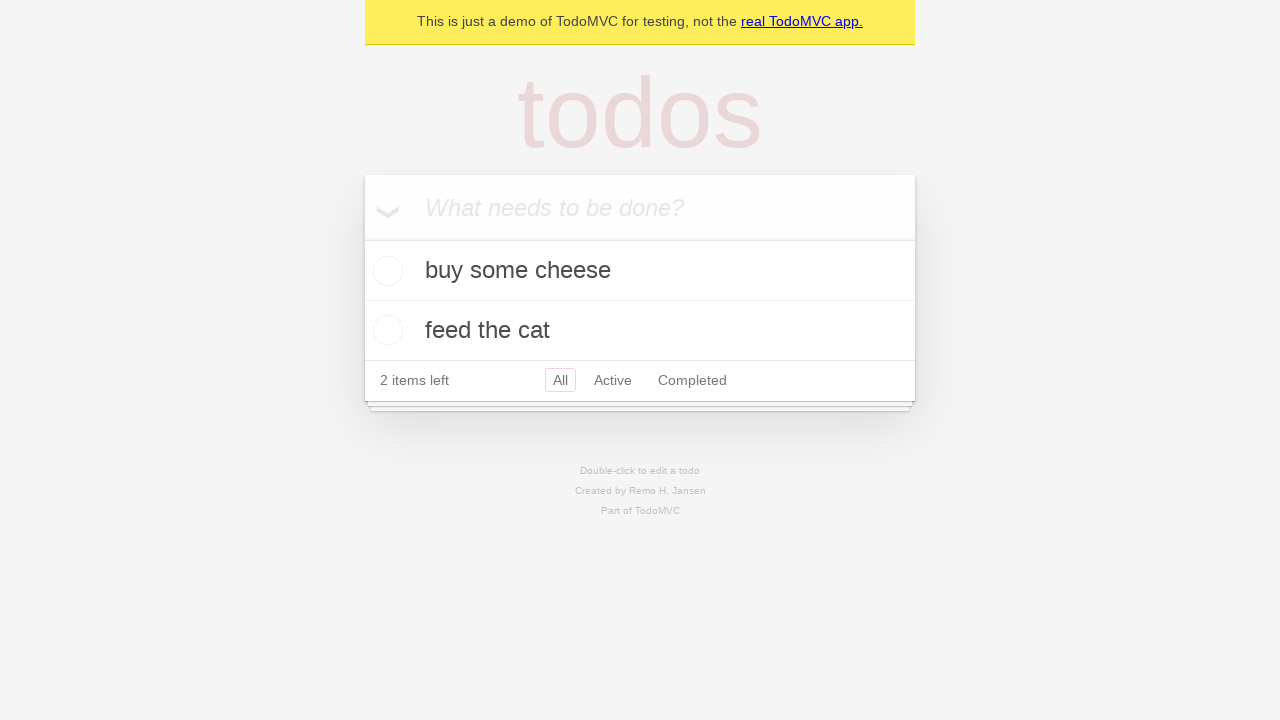

Checked the first todo item as complete at (385, 271) on internal:testid=[data-testid="todo-item"s] >> nth=0 >> internal:role=checkbox
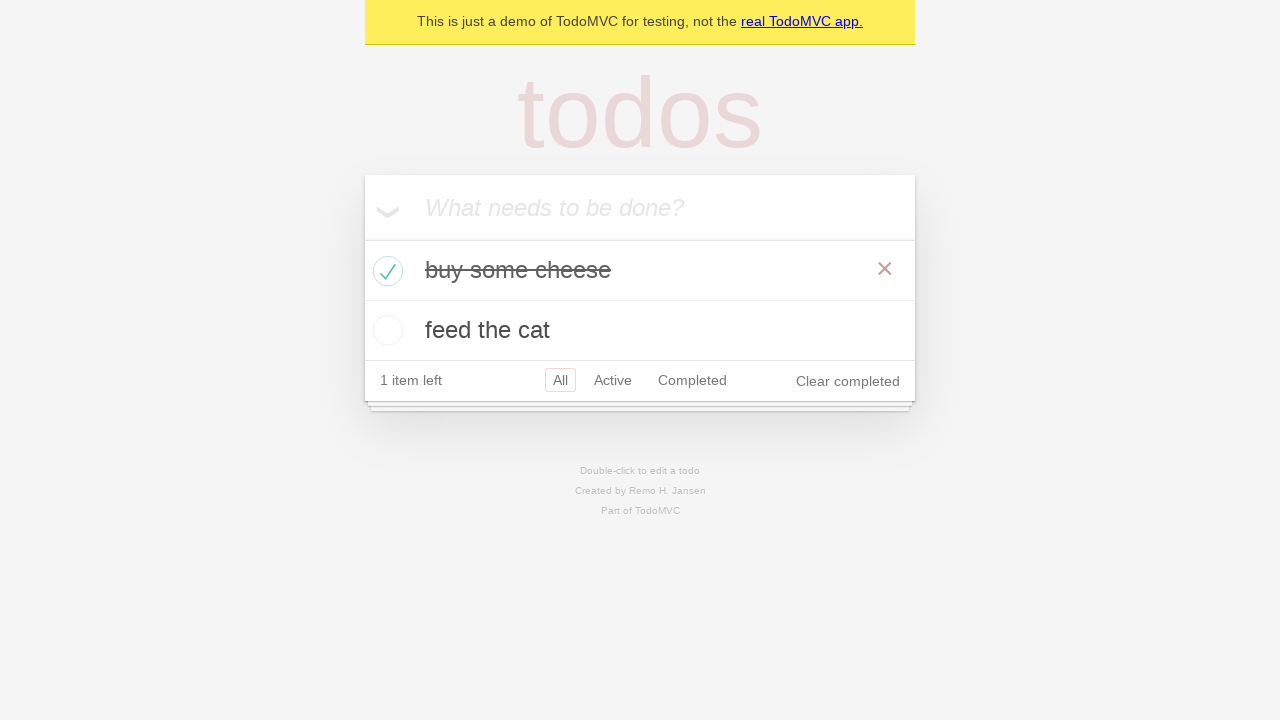

Unchecked the first todo item to mark as incomplete at (385, 271) on internal:testid=[data-testid="todo-item"s] >> nth=0 >> internal:role=checkbox
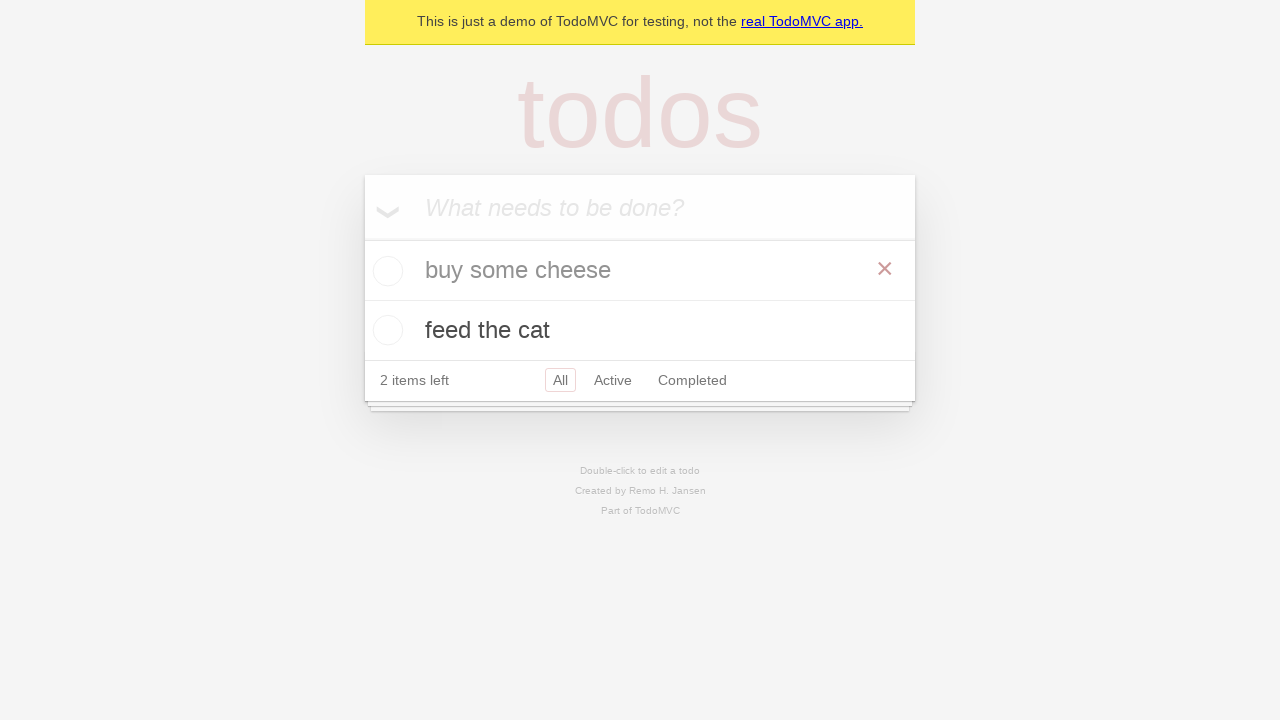

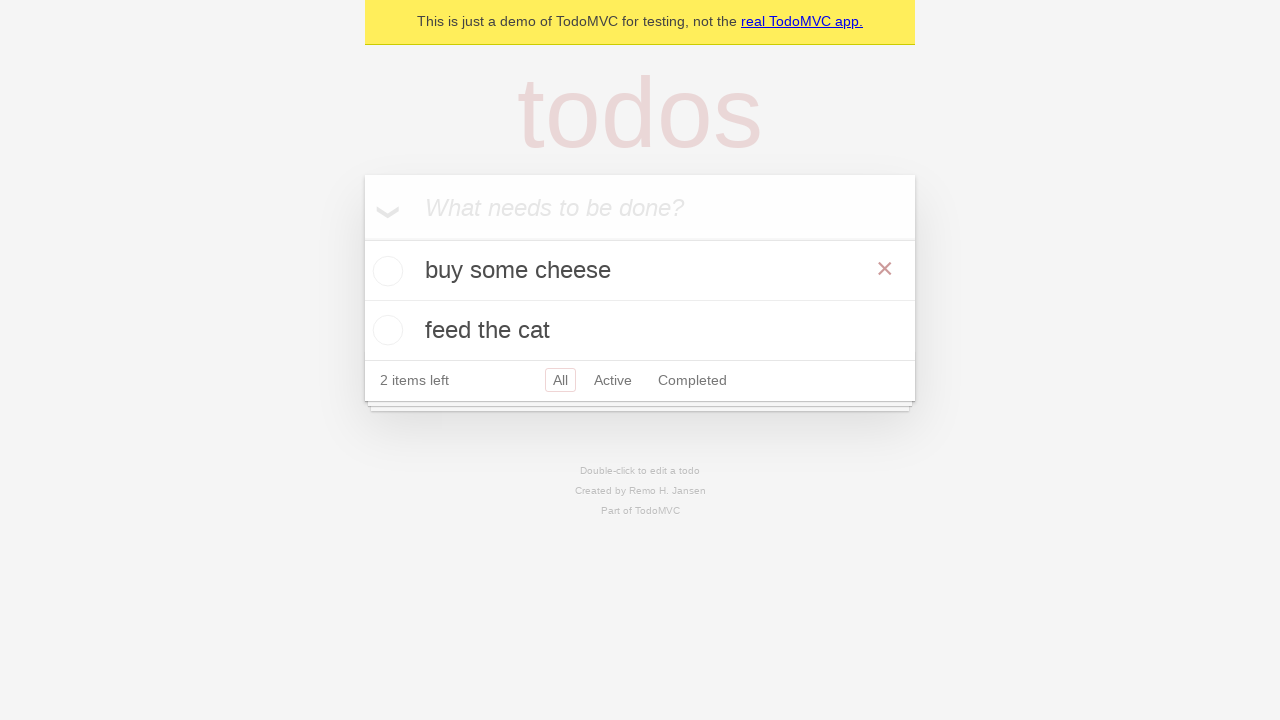